Tests drag and drop functionality on jQuery UI demo page by dragging an element from source to destination

Starting URL: https://jqueryui.com/droppable/

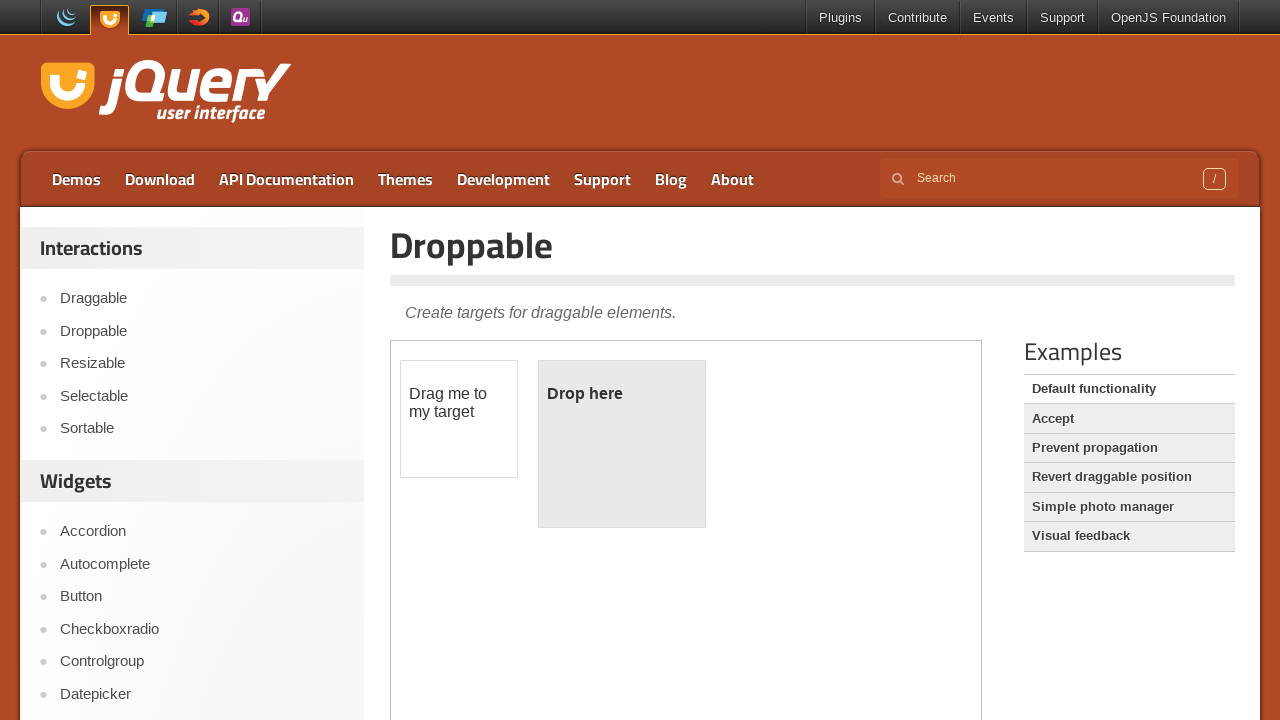

Located iframe containing drag and drop demo
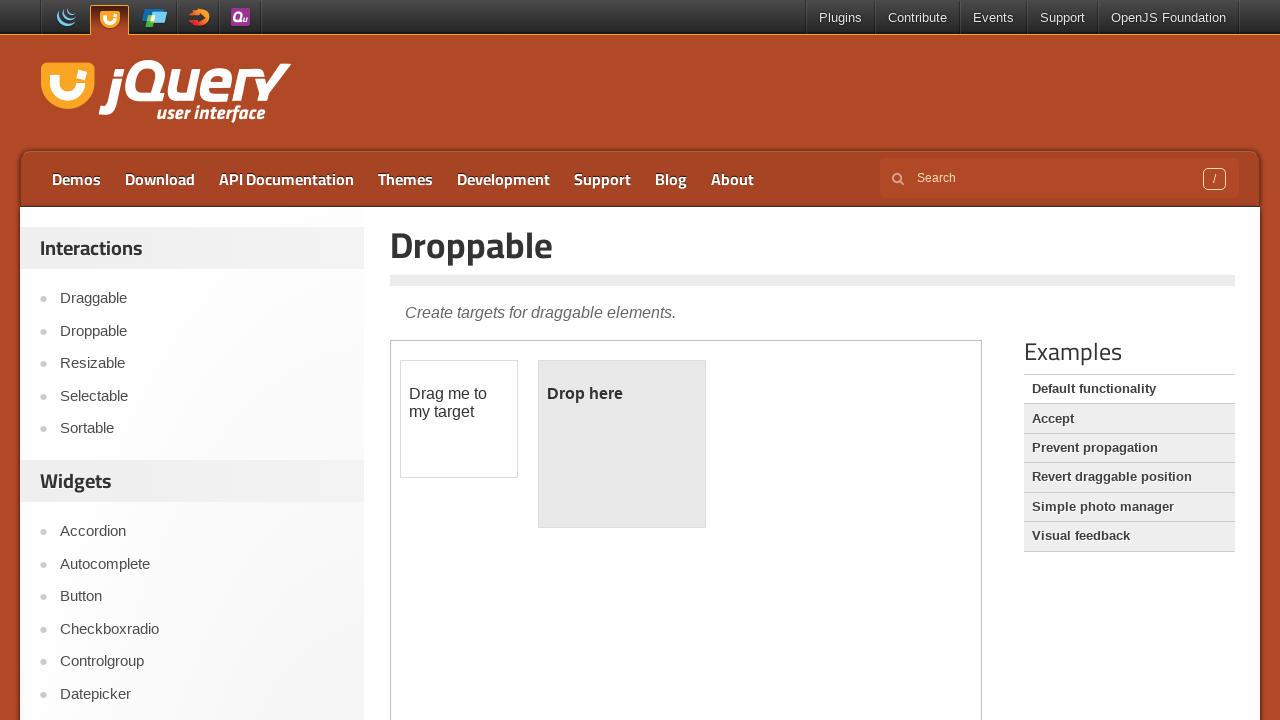

Waited 5 seconds for page to load
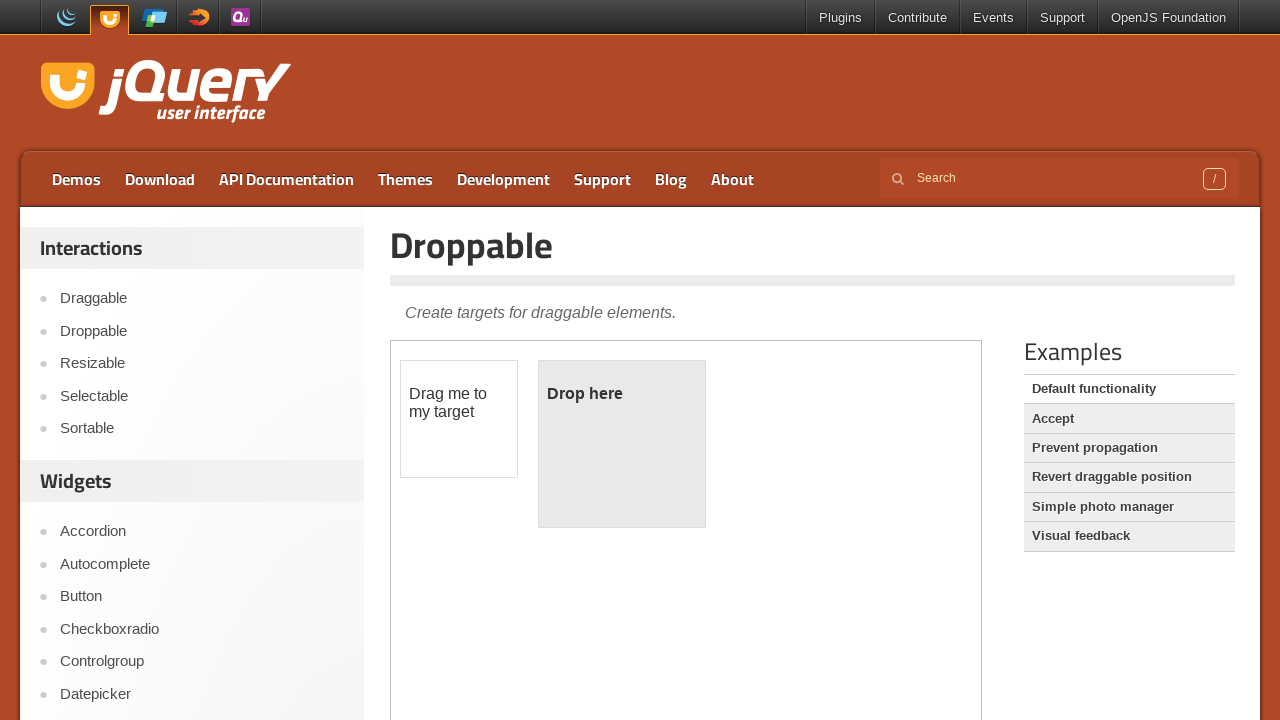

Located draggable source element
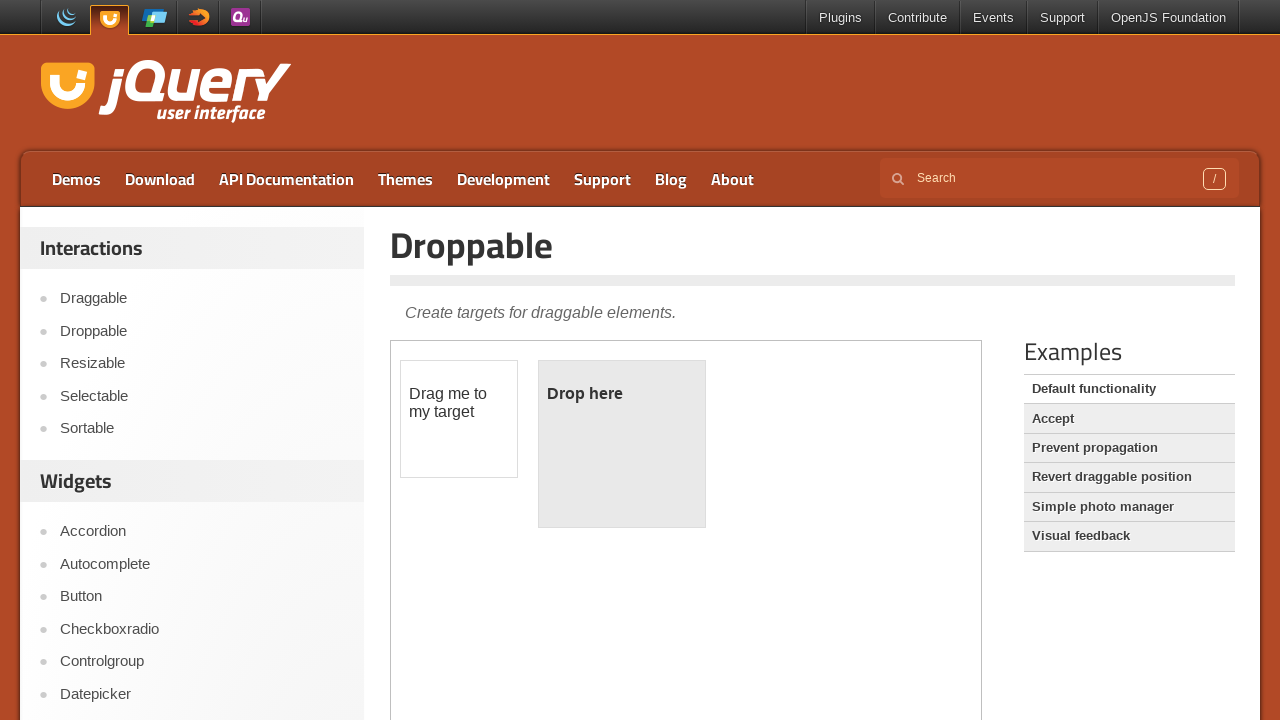

Located droppable destination element
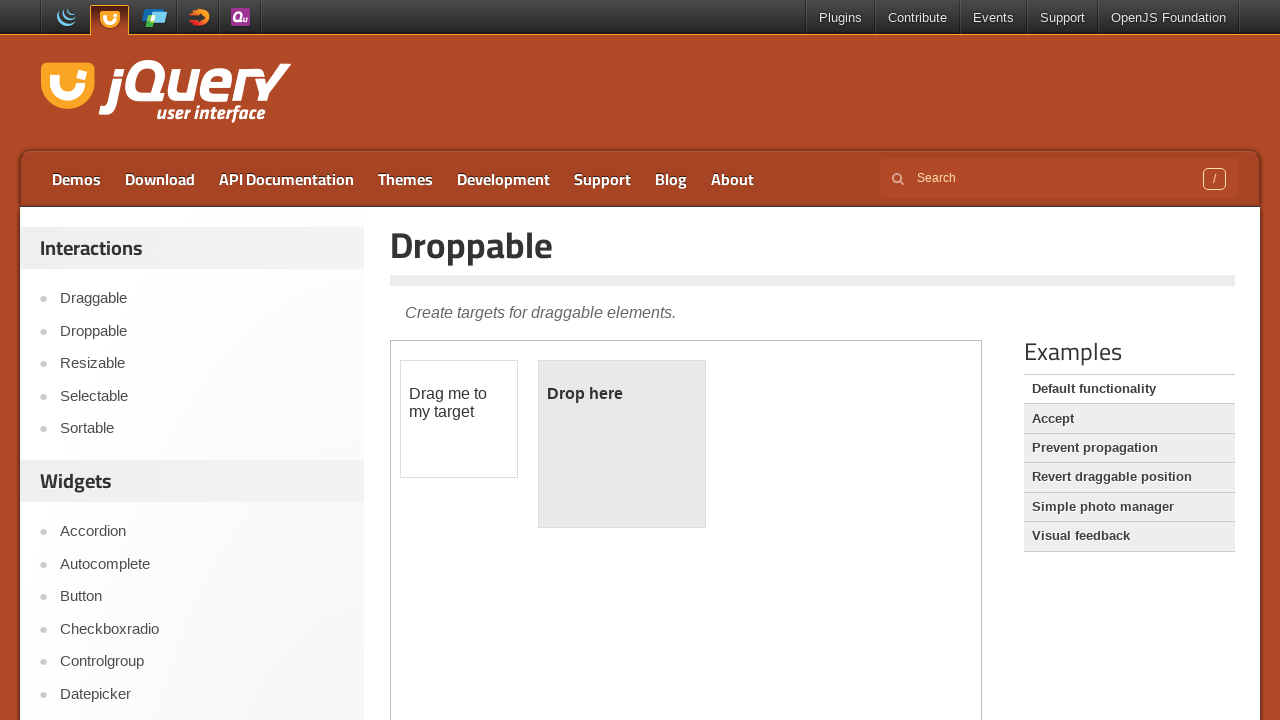

Dragged element from source to destination at (622, 444)
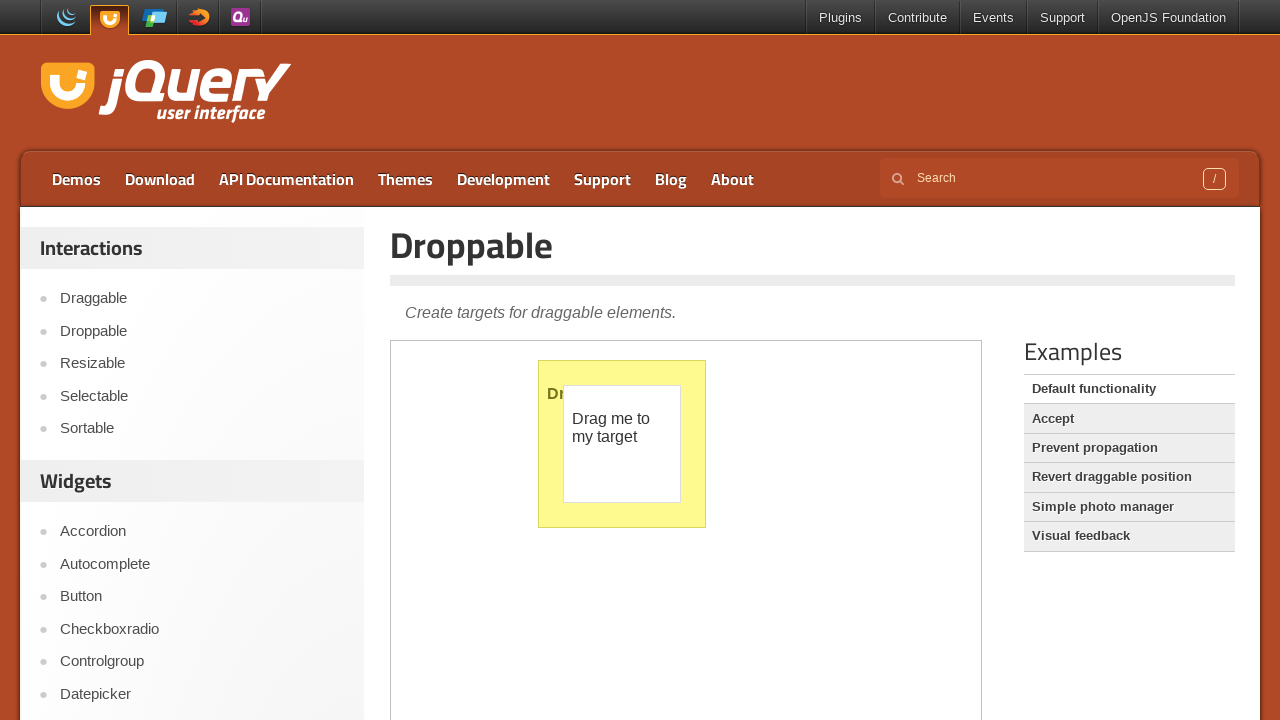

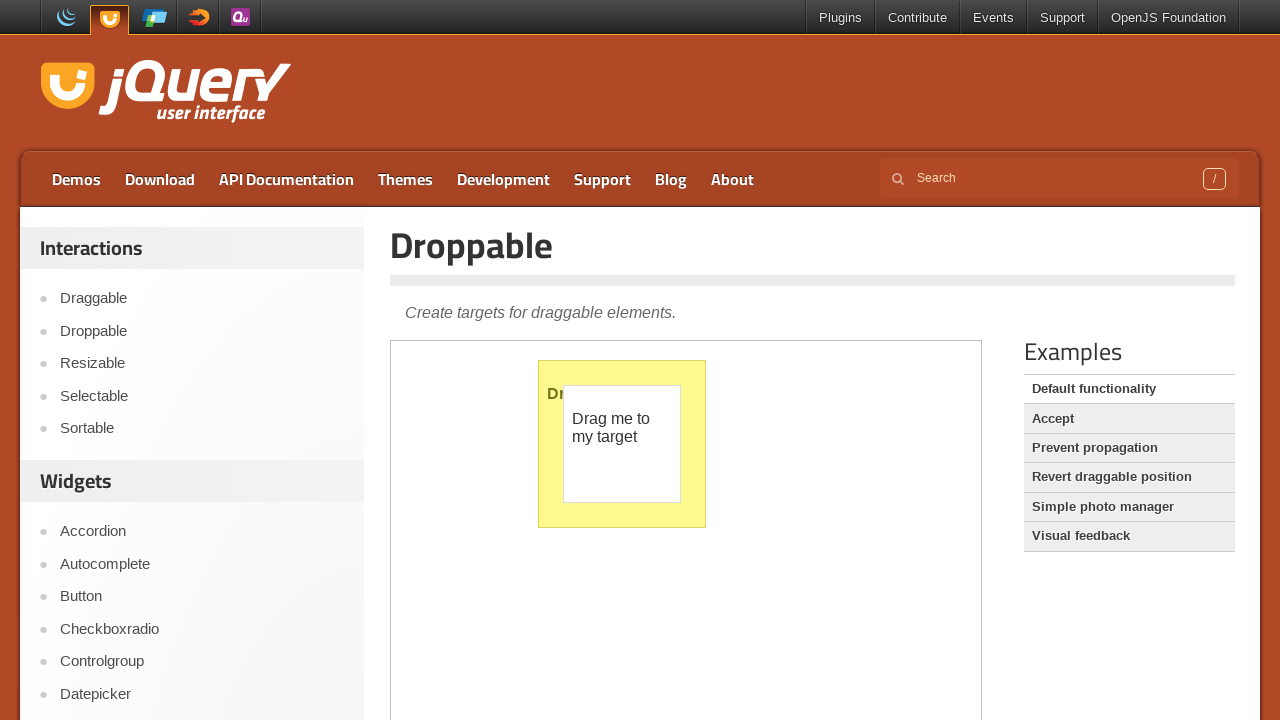